Tests form validation by submitting empty email and password fields and verifying error messages

Starting URL: https://app.kodnest.in/login

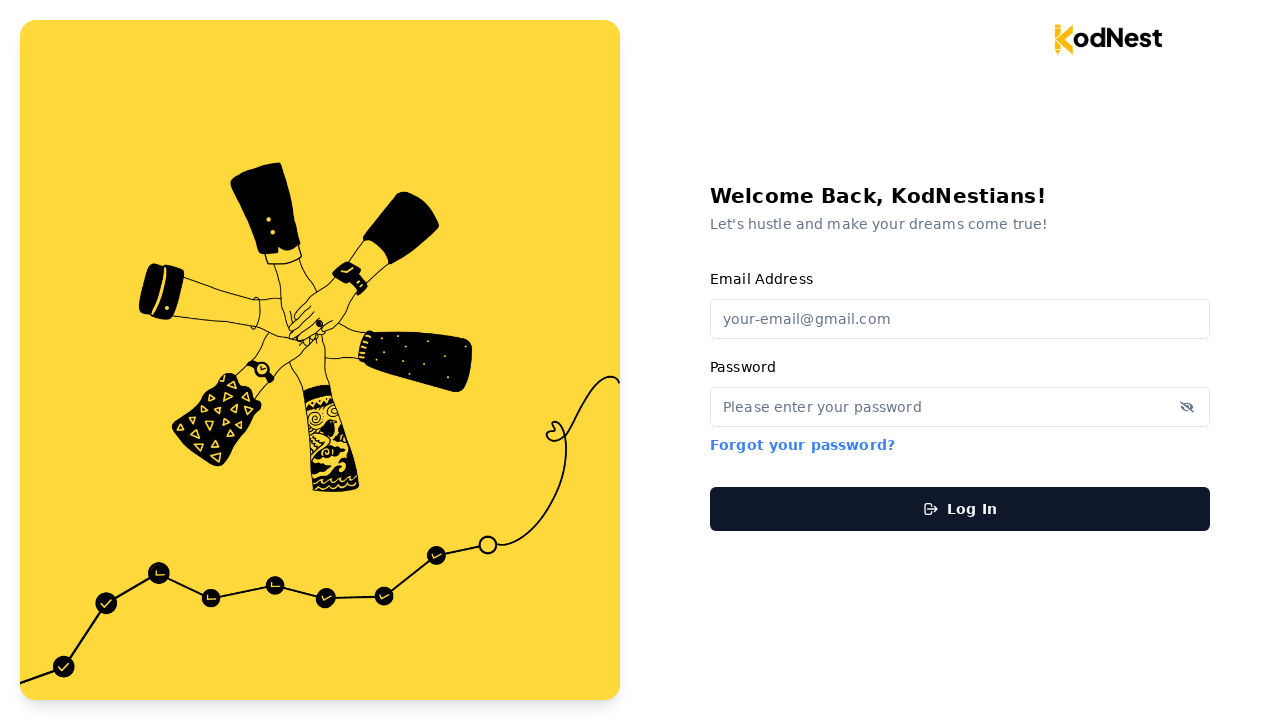

Navigated to login page
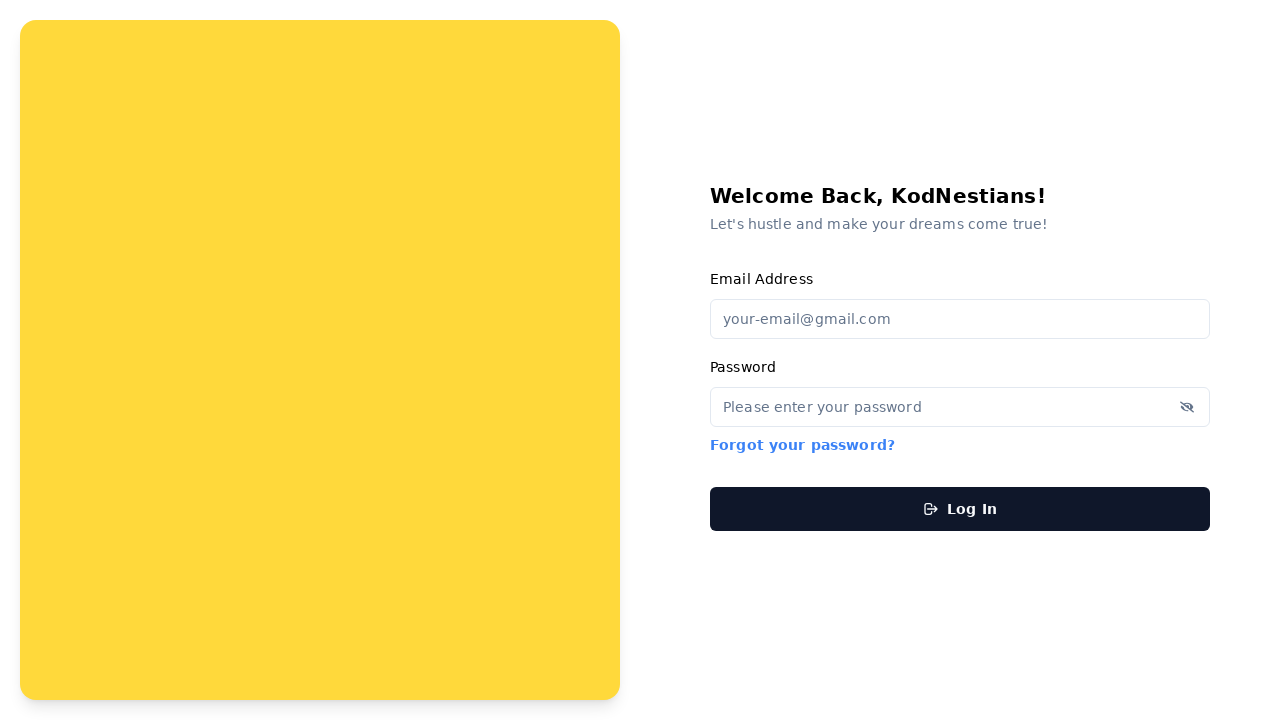

Clicked login submit button without entering email and password at (960, 508) on #login-submit-button
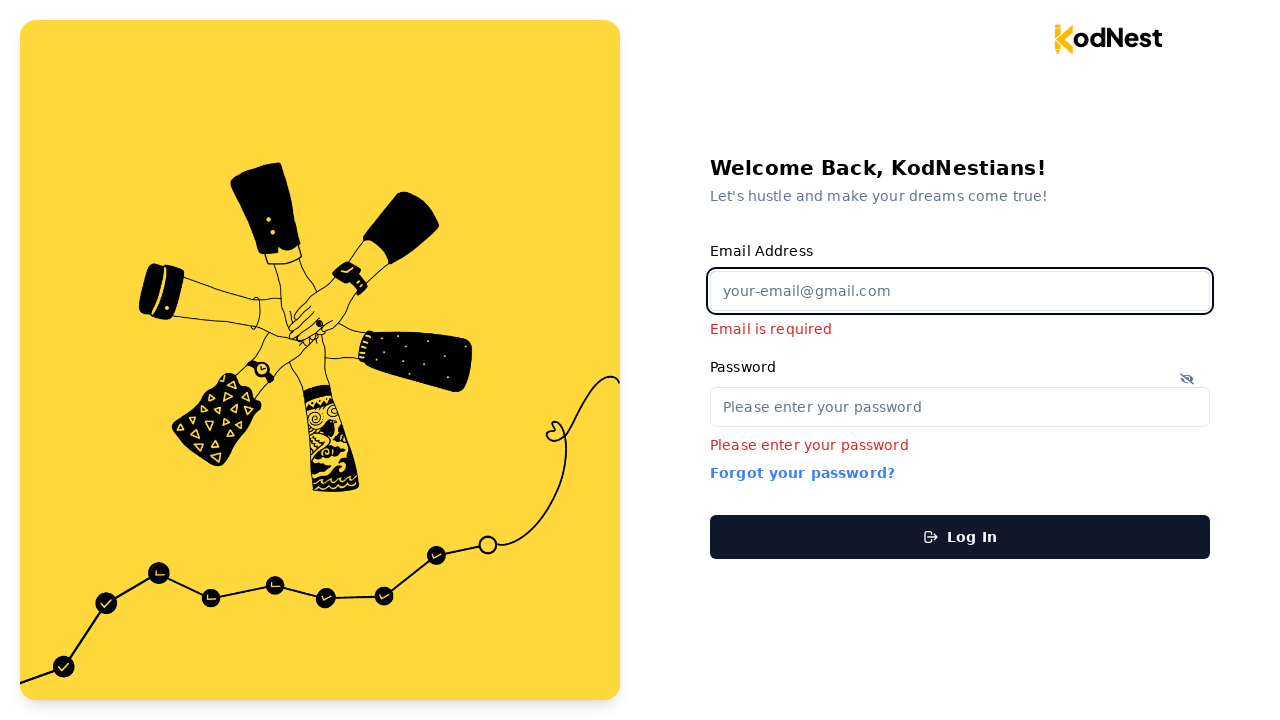

Email error message appeared
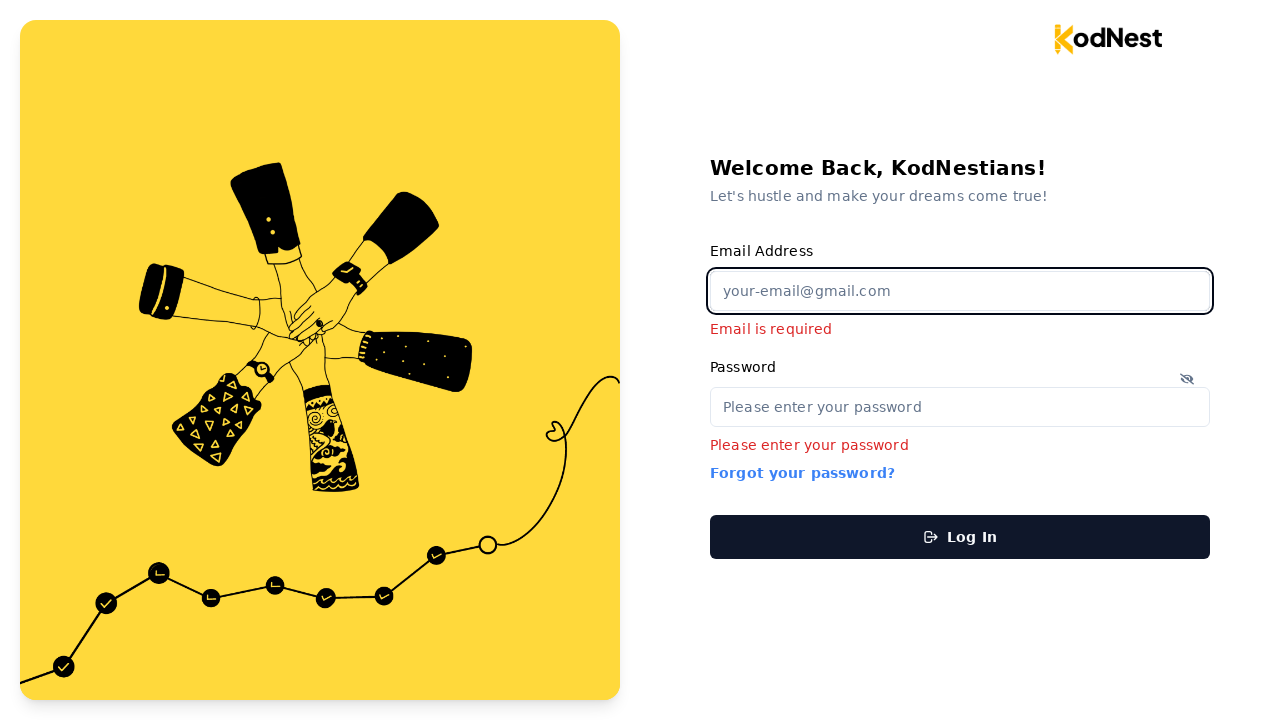

Password error message appeared
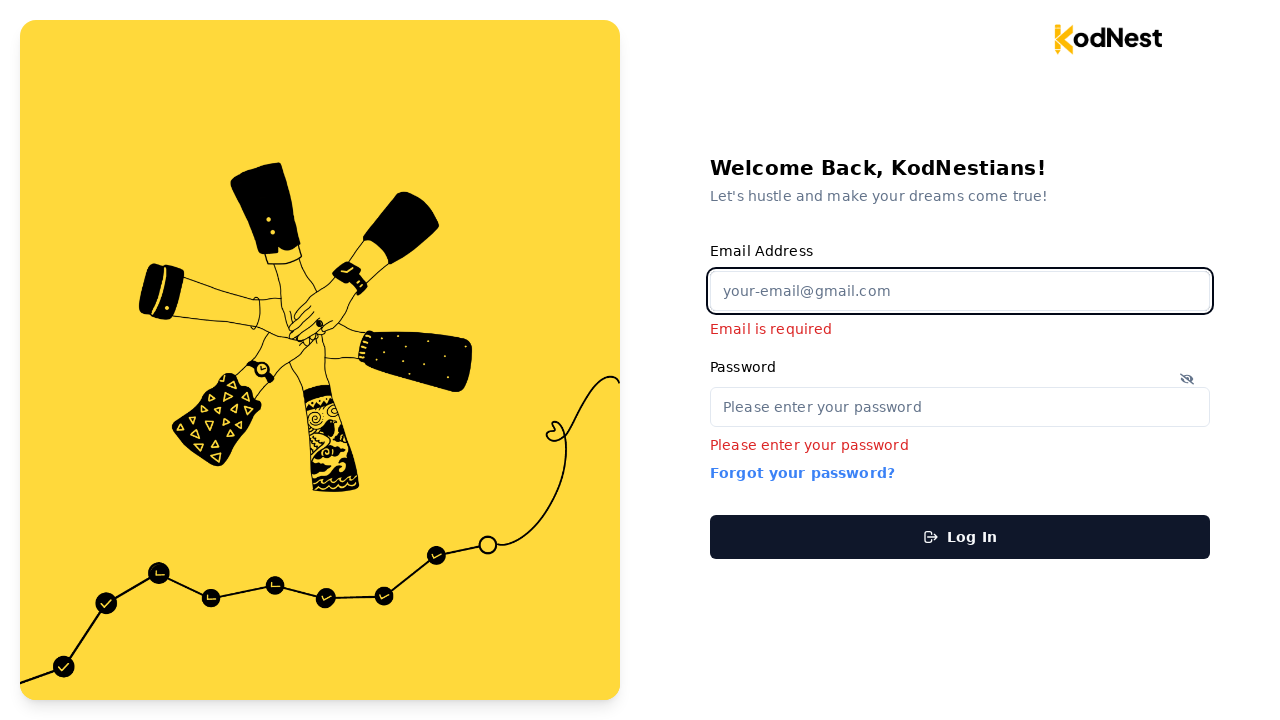

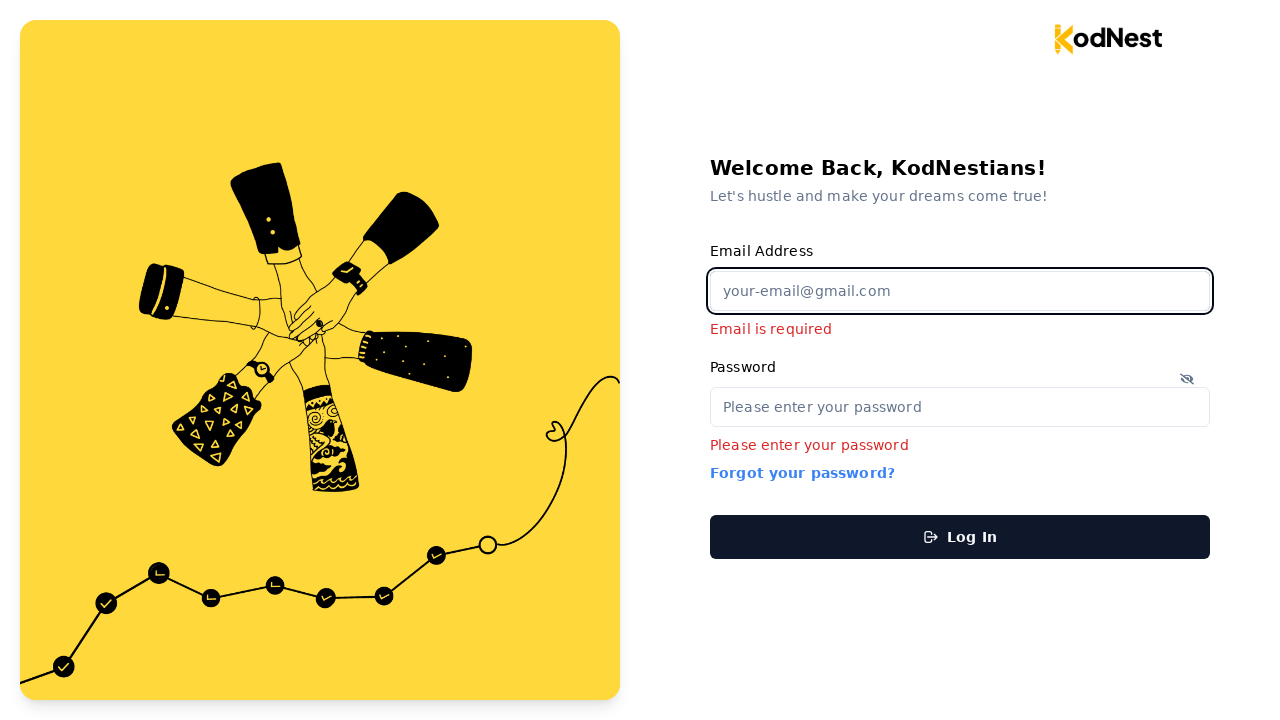